Tests sorting the Due column in ascending order using semantic class-based locators on table 2

Starting URL: http://the-internet.herokuapp.com/tables

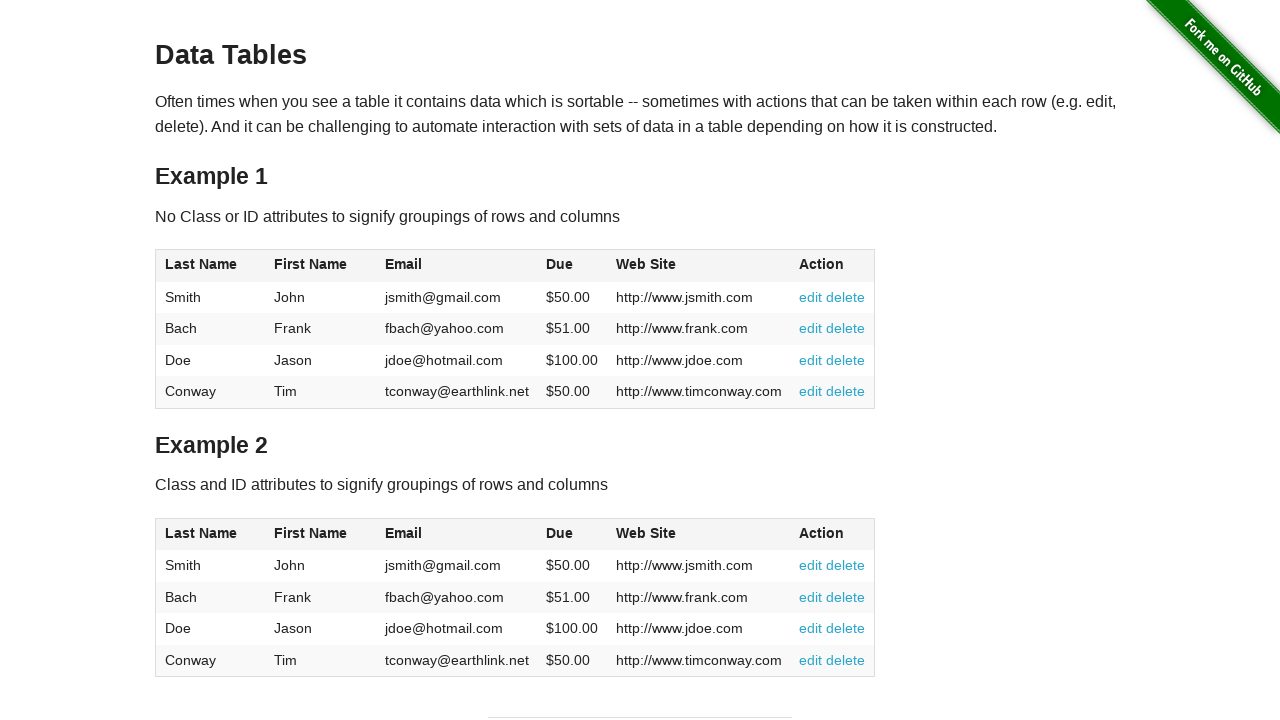

Clicked Due column header in table 2 to sort in ascending order at (560, 533) on #table2 thead .dues
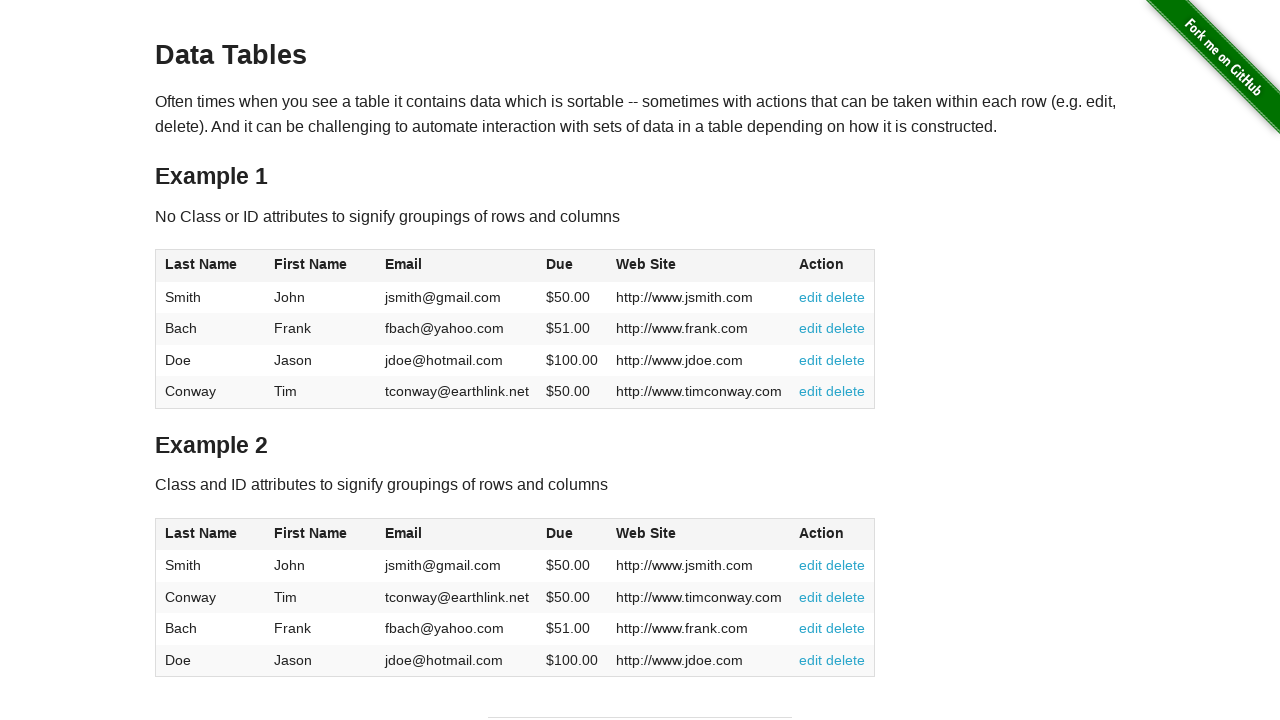

Due column cells in table 2 are now present and visible
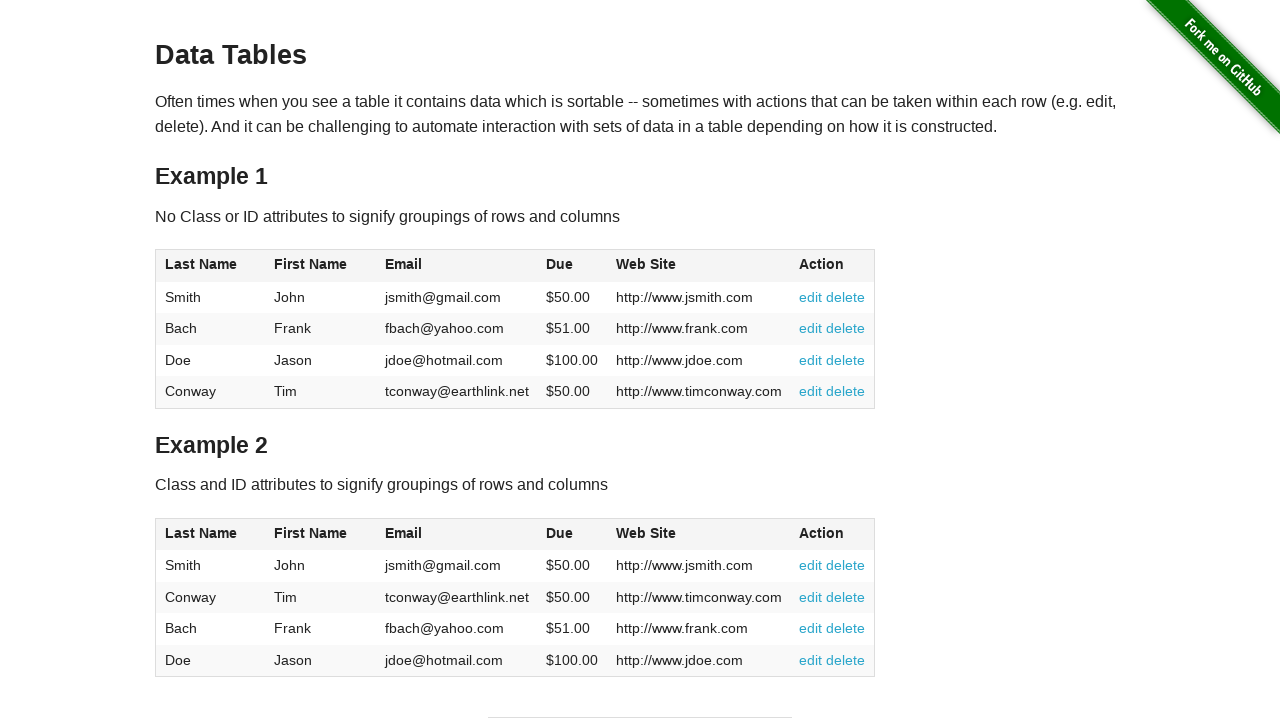

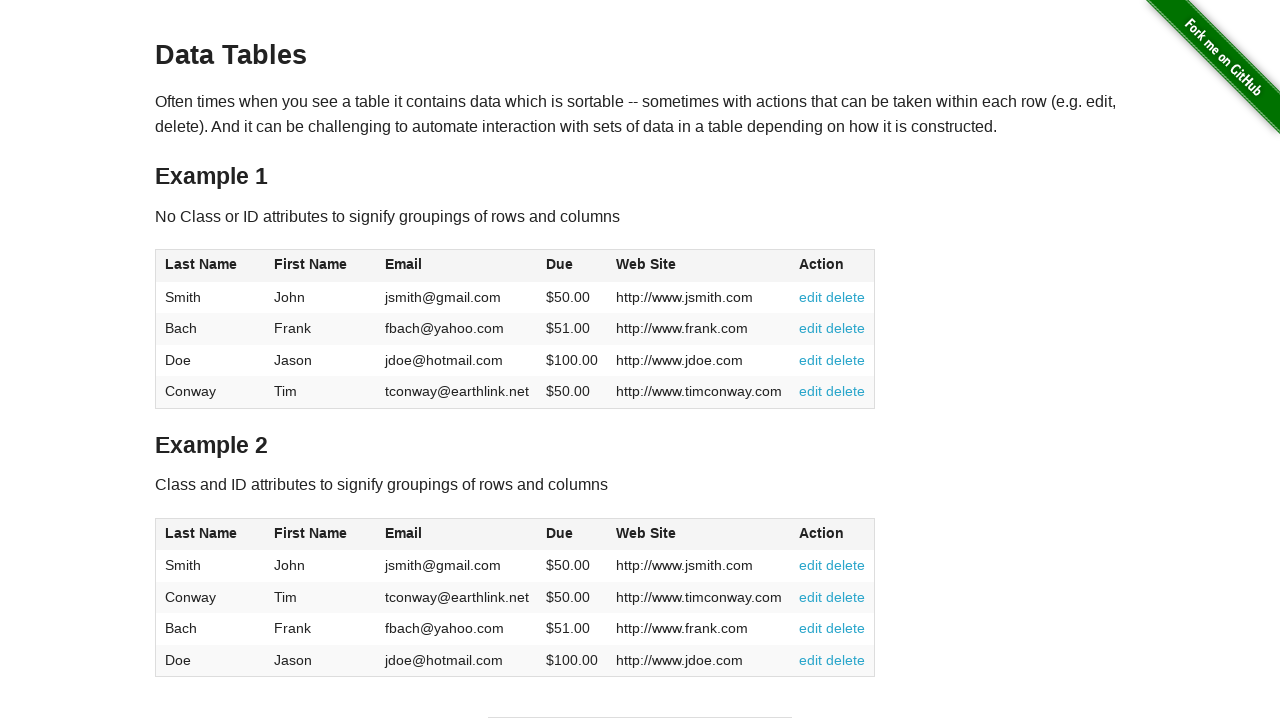